Tests drag and drop functionality by dragging an element and dropping it onto a target area, then verifying the drop was successful

Starting URL: https://jqueryui.com/droppable/

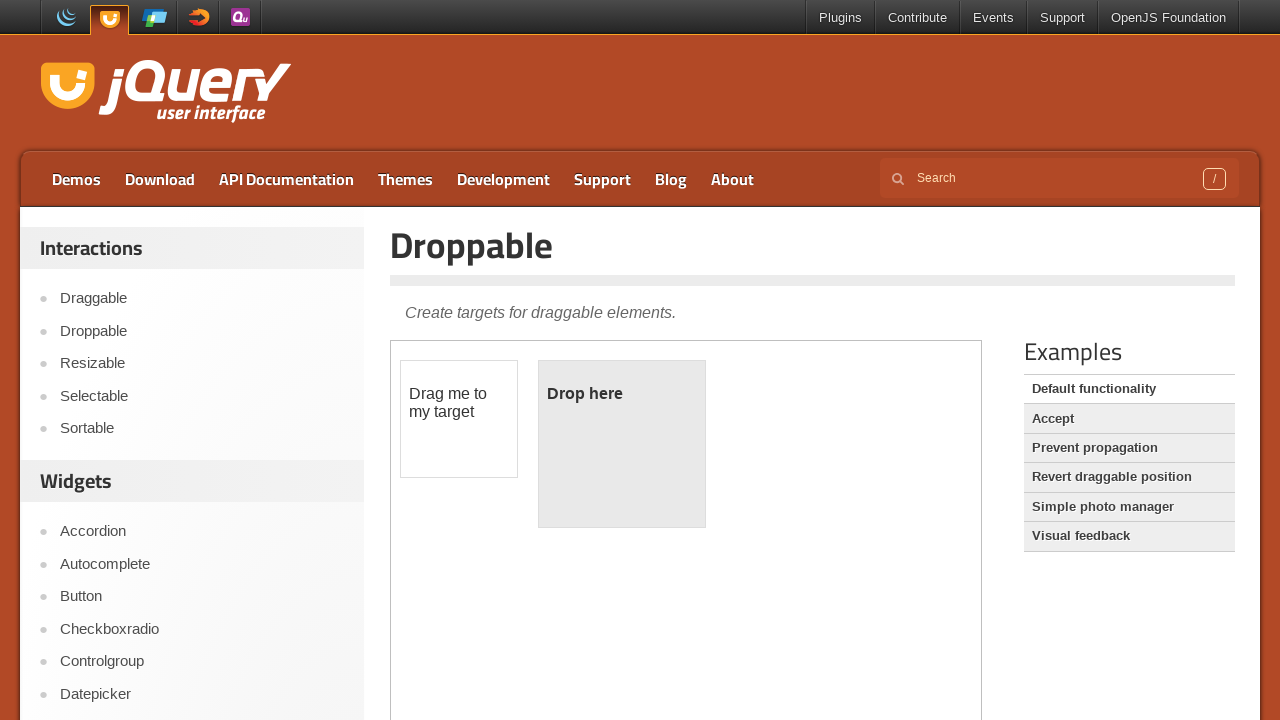

Navigated to jQuery UI droppable demo page
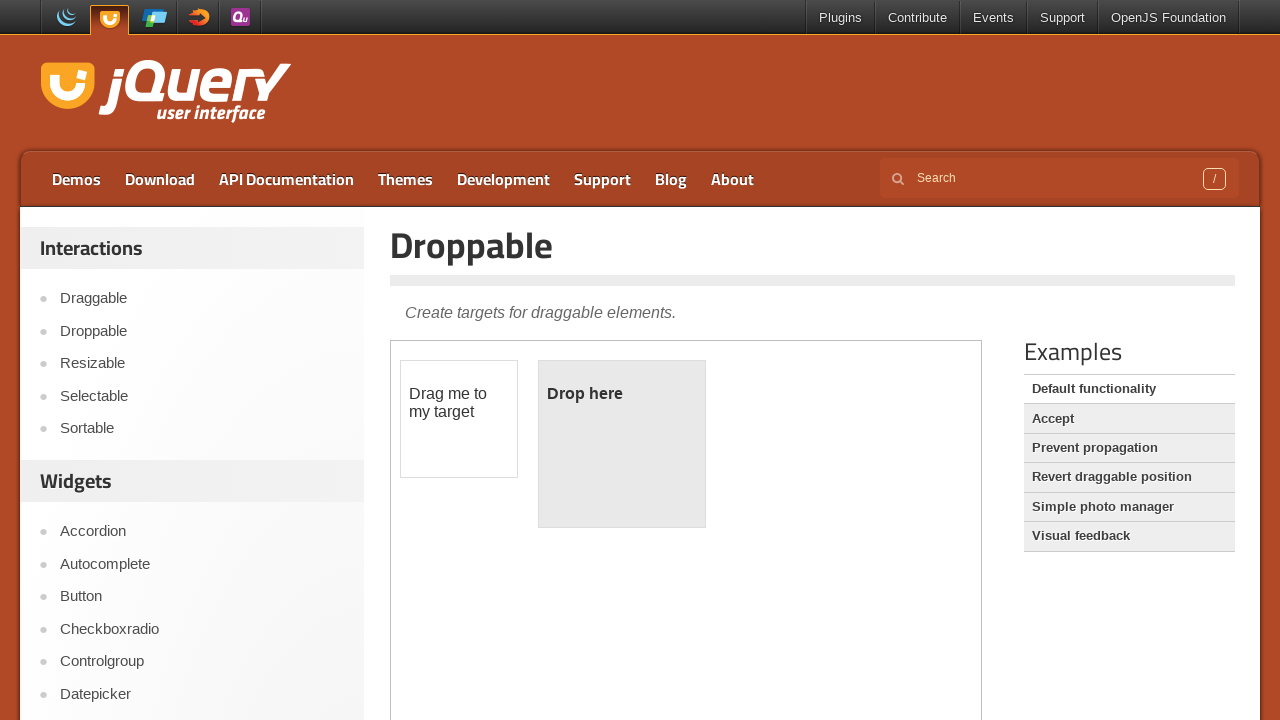

Located iframe containing drag and drop demo
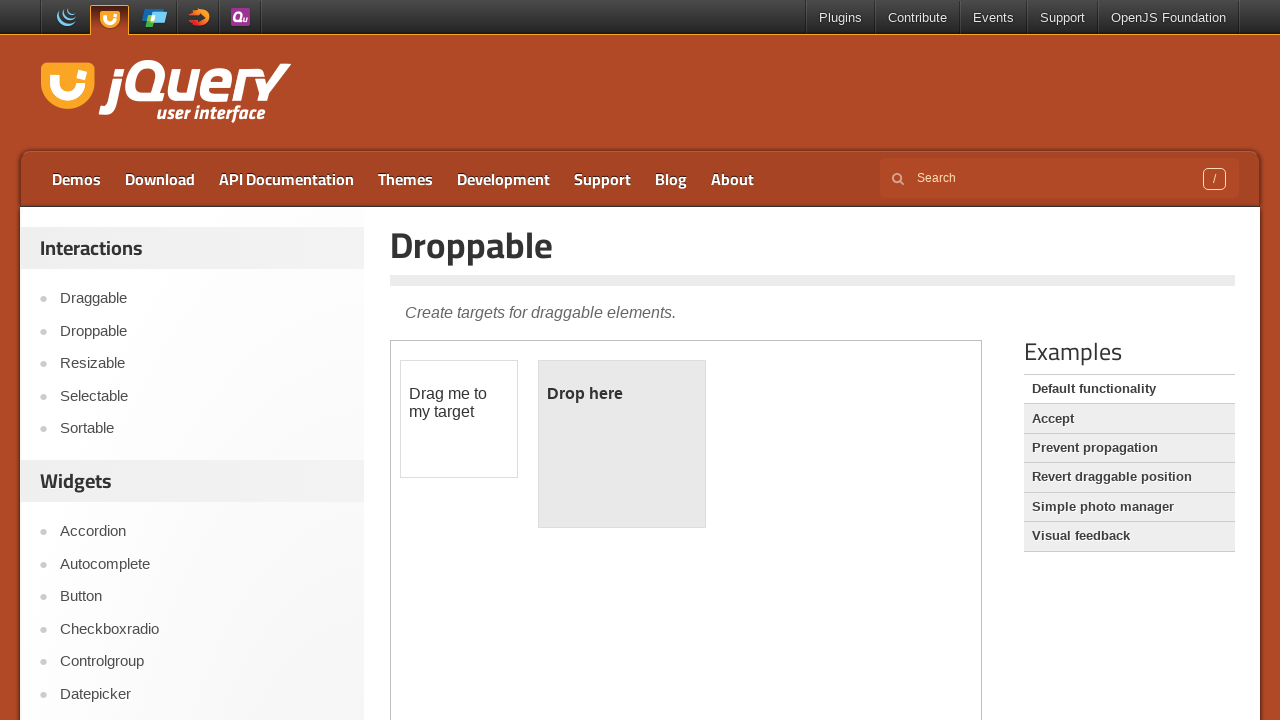

Located draggable element
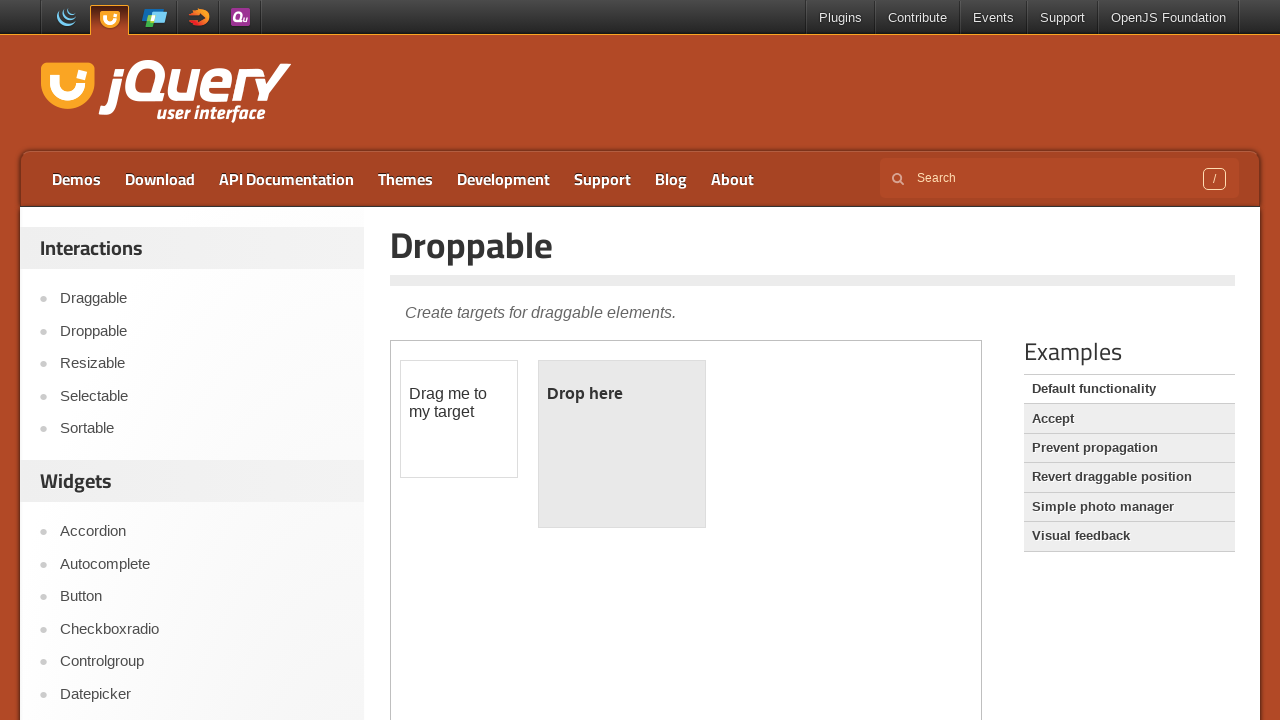

Located droppable target area
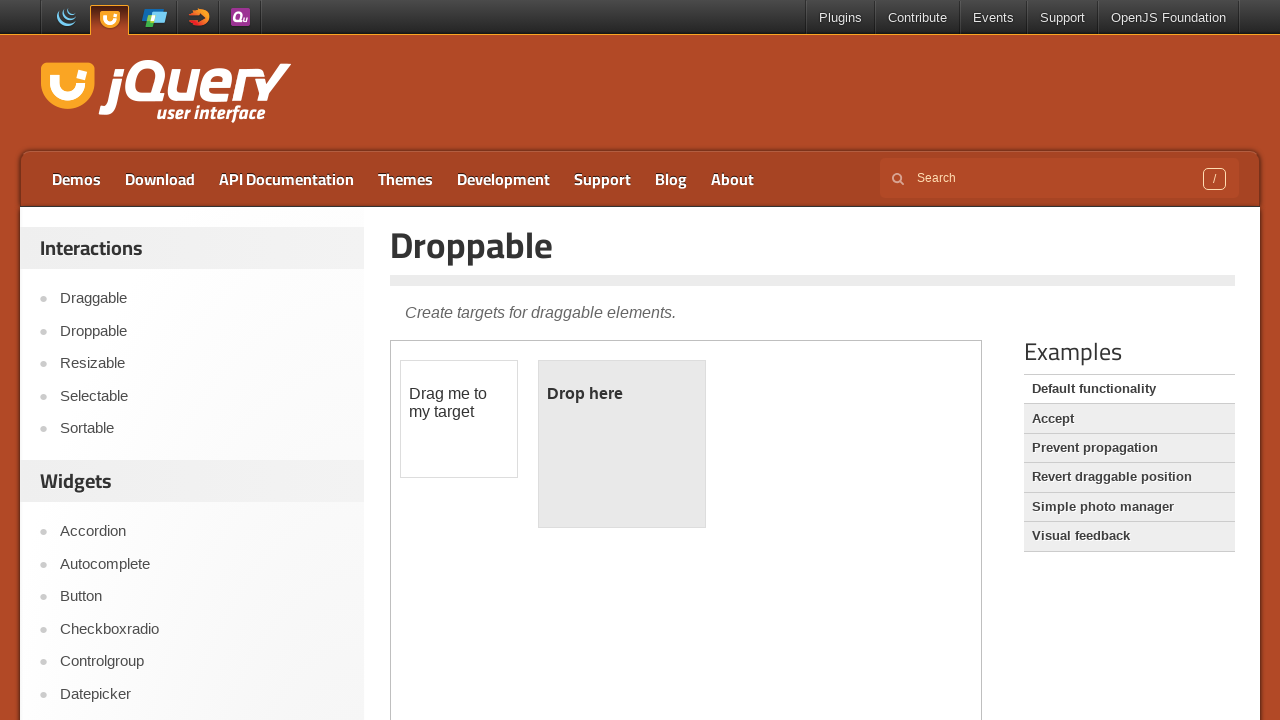

Dragged element onto droppable target area at (622, 444)
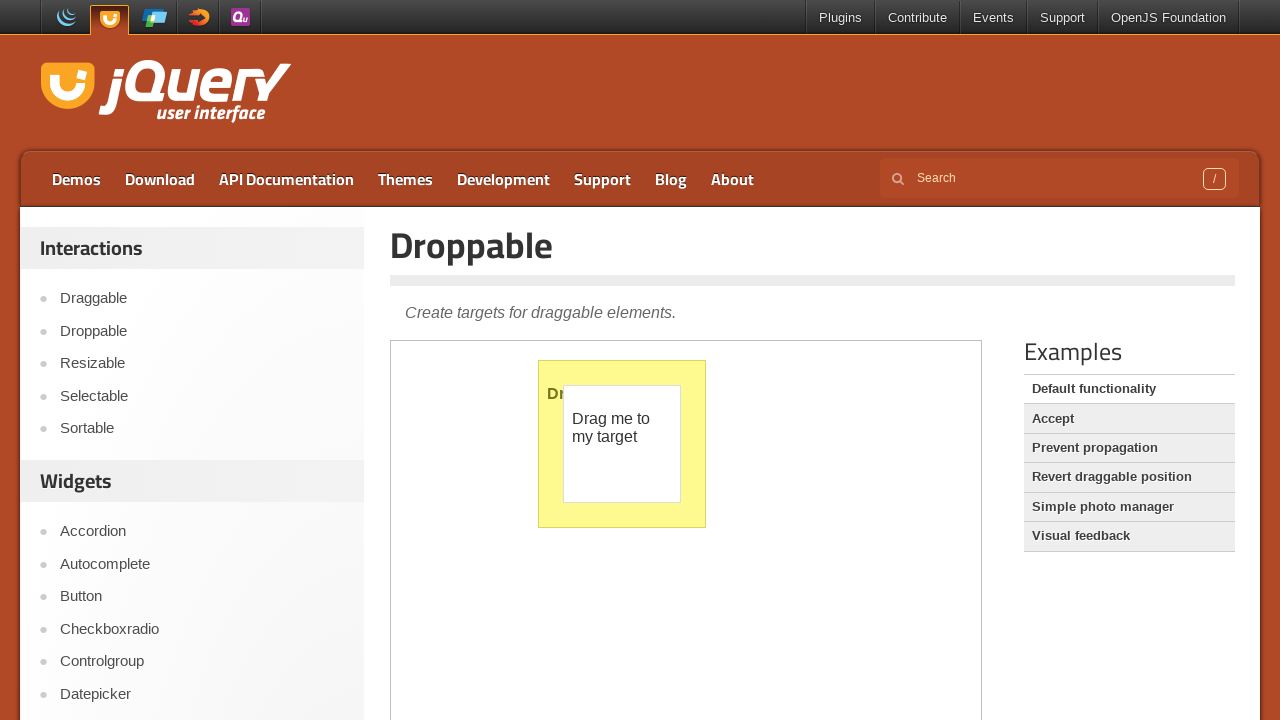

Retrieved drop success status text
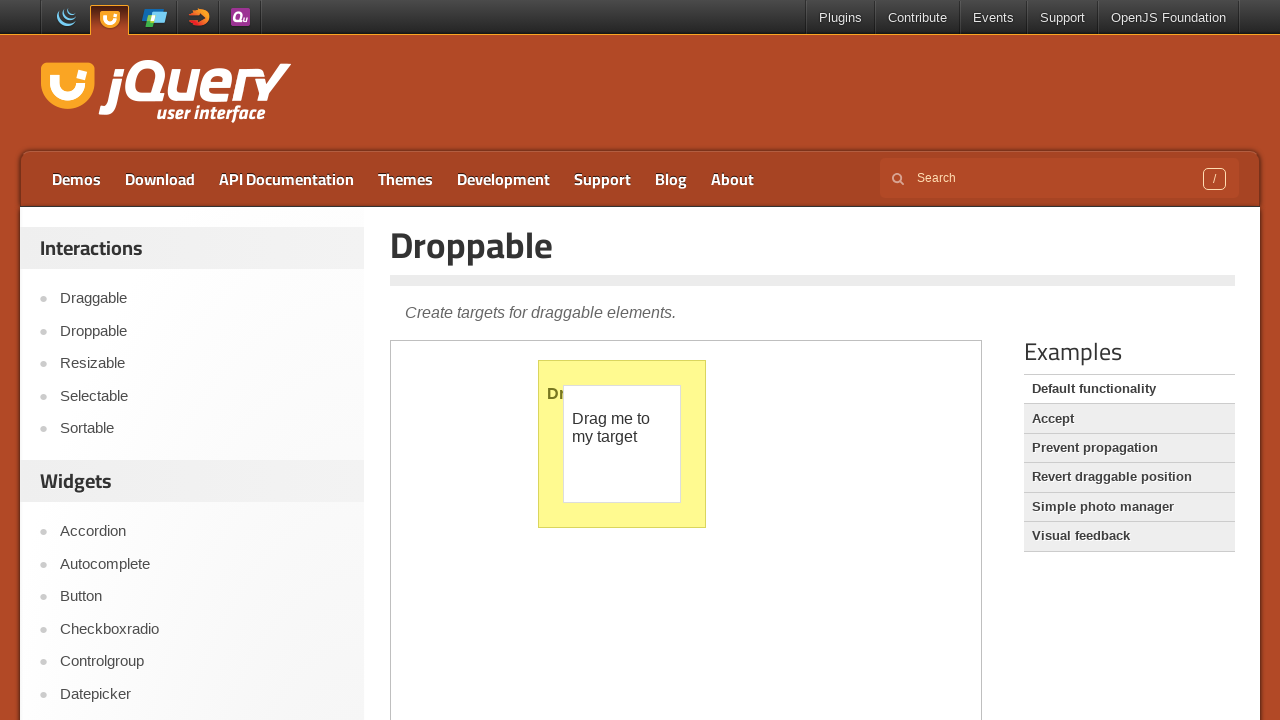

Verified drop was successful - 'Dropped!' message displayed
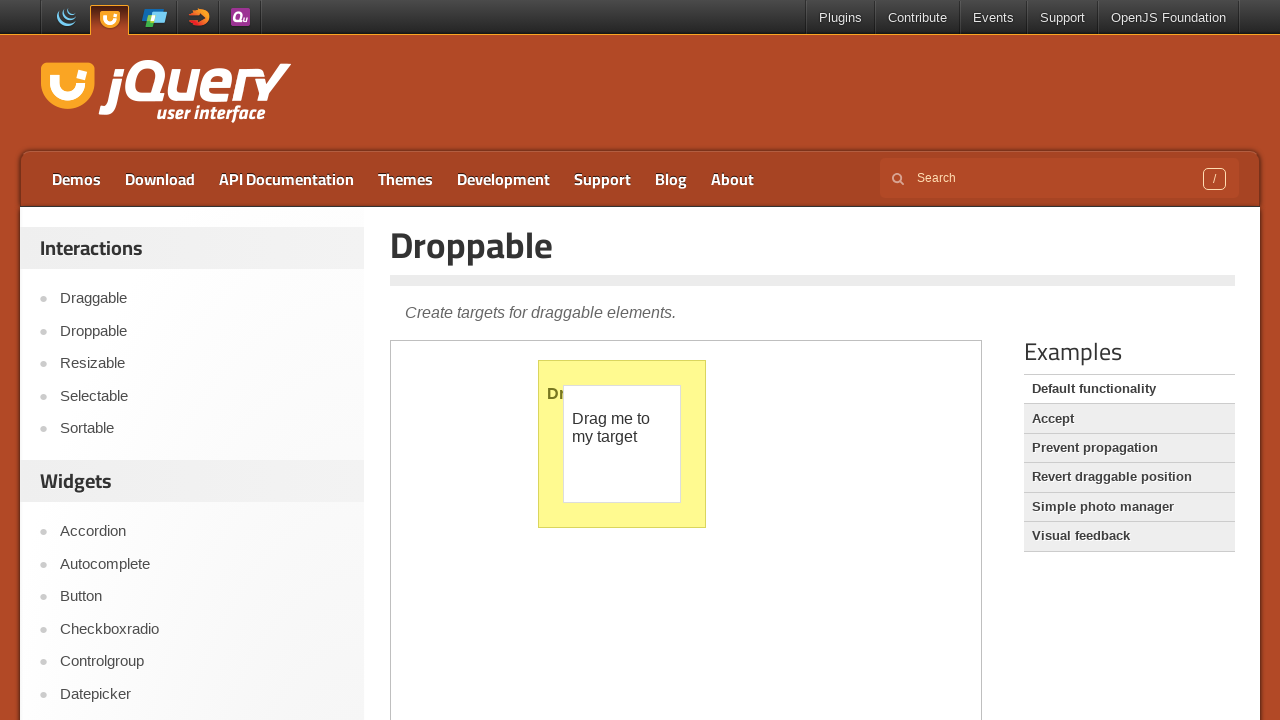

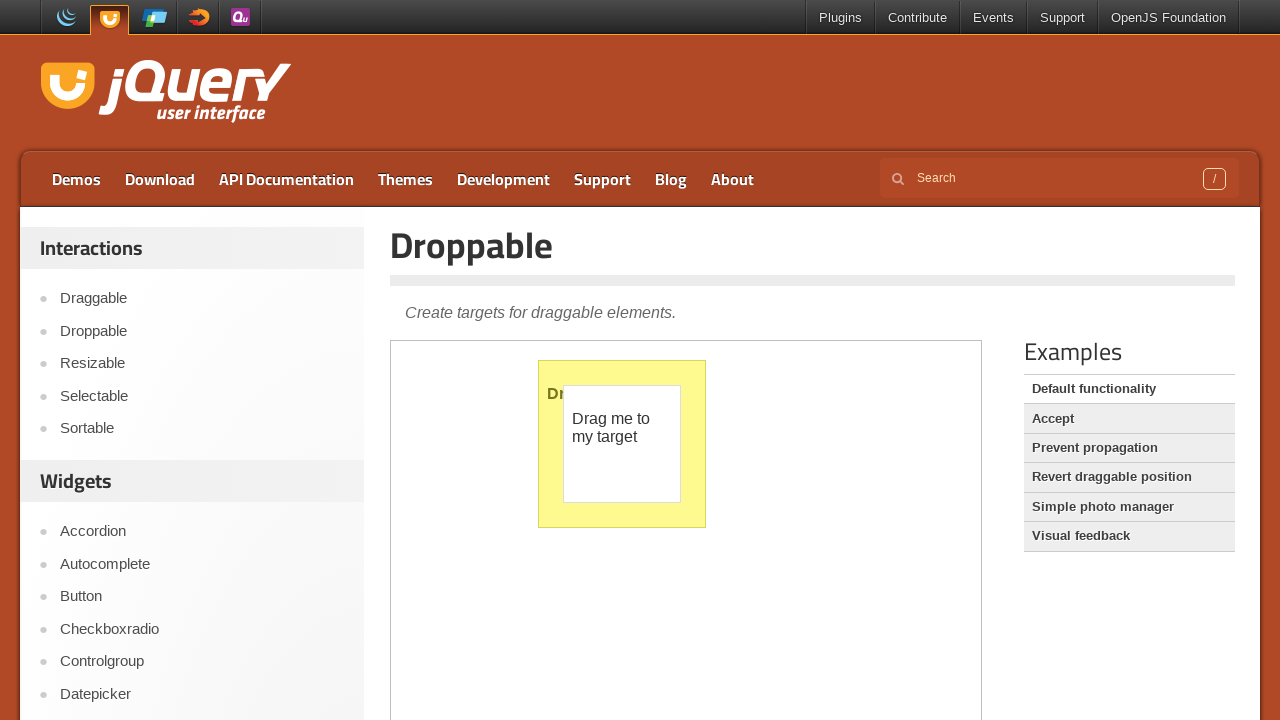